Tests a math challenge page by reading a value, calculating a mathematical formula (log of absolute value of 12*sin(x)), filling in the answer, checking a robot checkbox, selecting a radio button, and submitting the form.

Starting URL: http://suninjuly.github.io/math.html

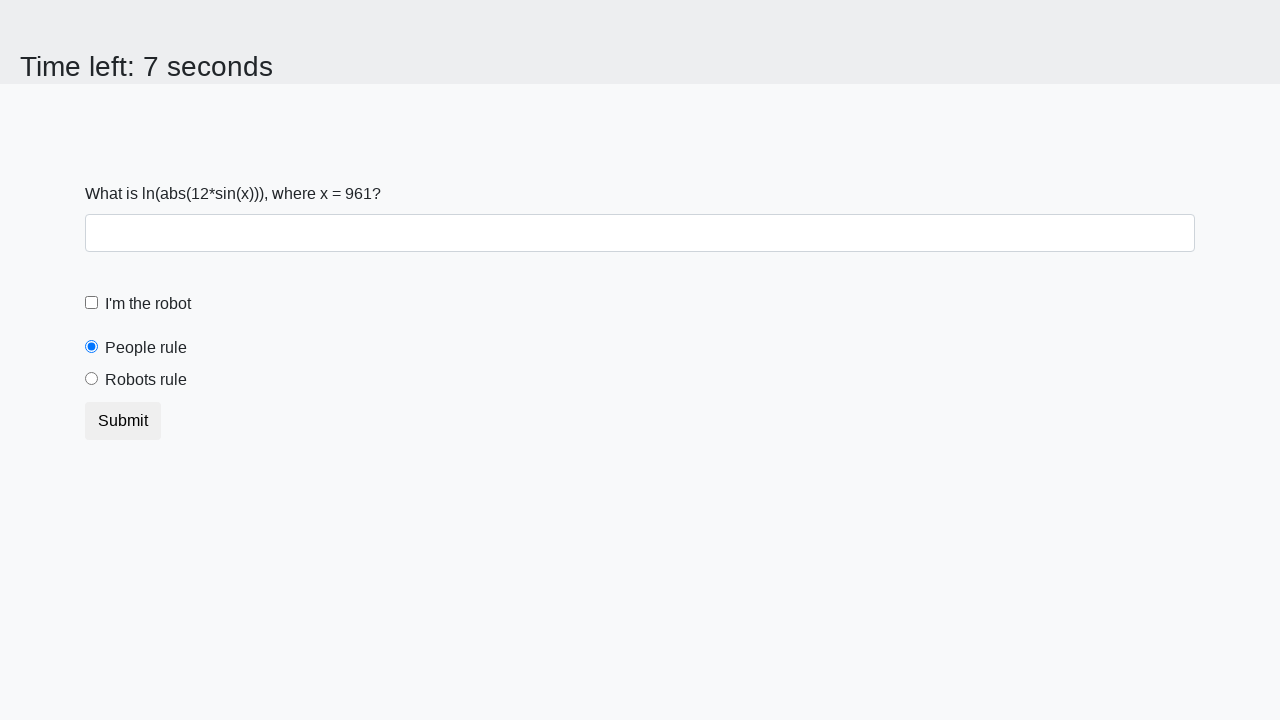

Retrieved x value from the page
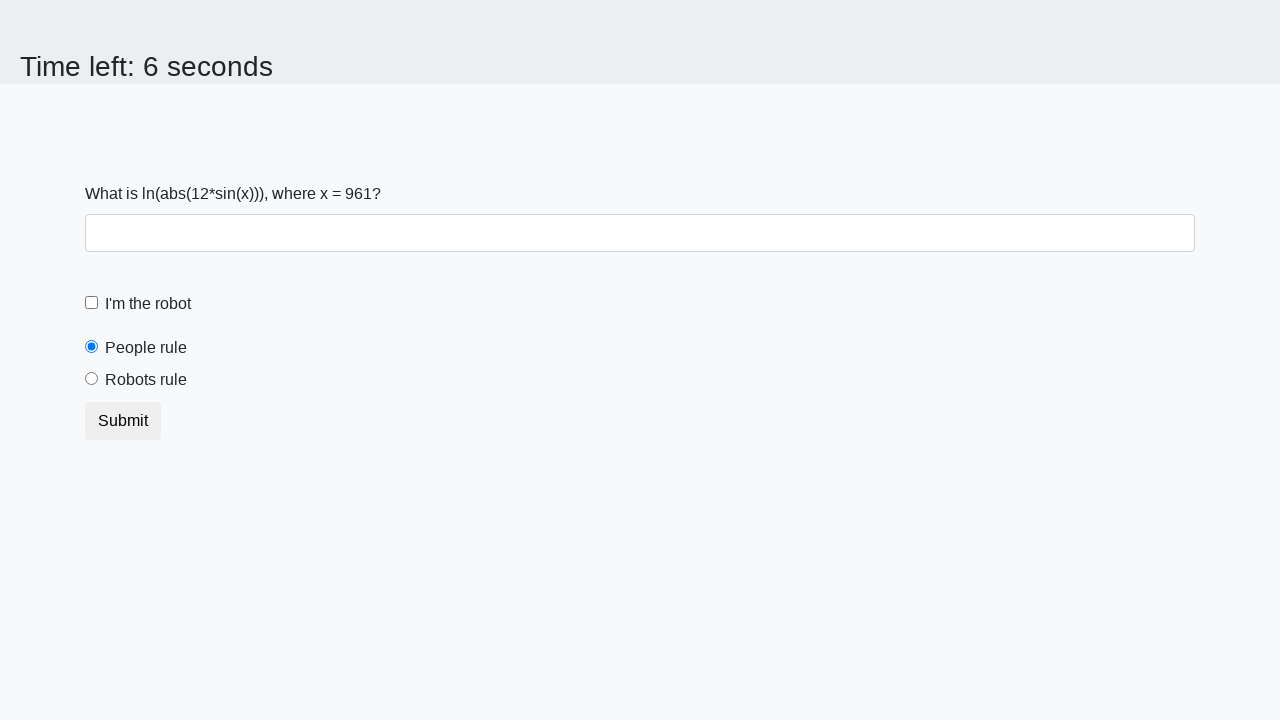

Calculated answer using formula log(|12*sin(961)|) = 1.3502632895157014
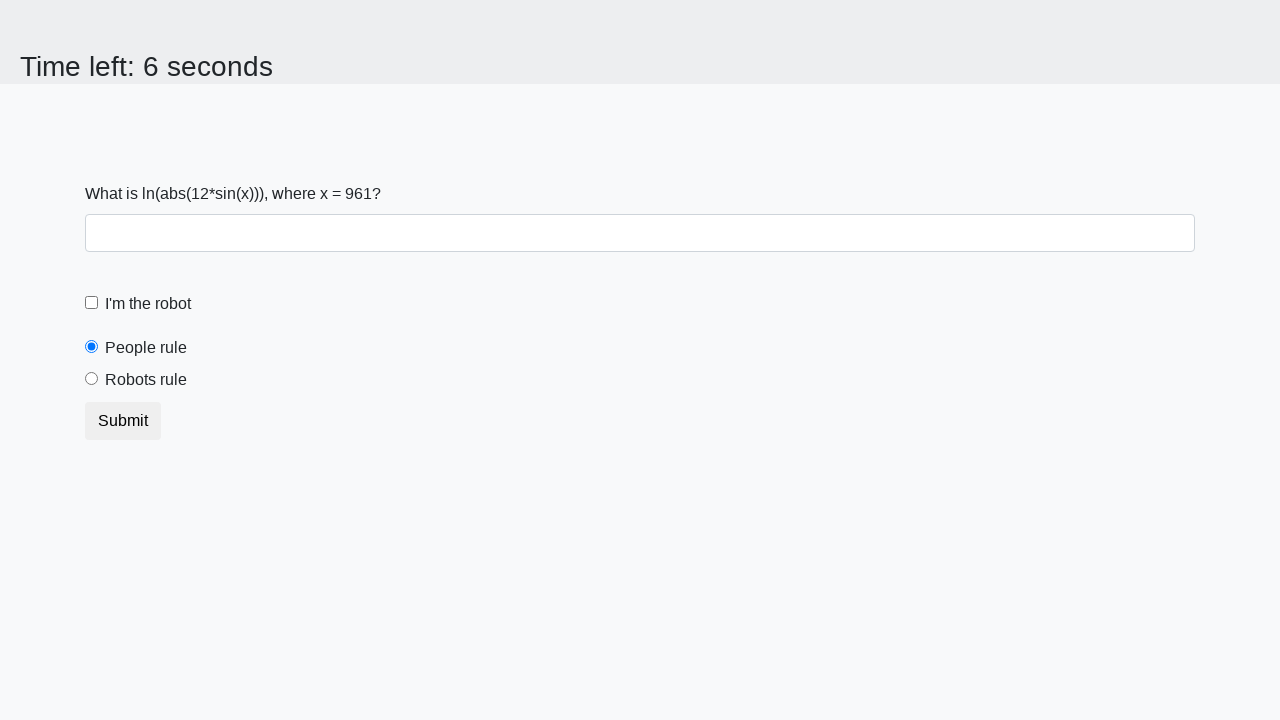

Filled answer field with calculated value 1.3502632895157014 on #answer
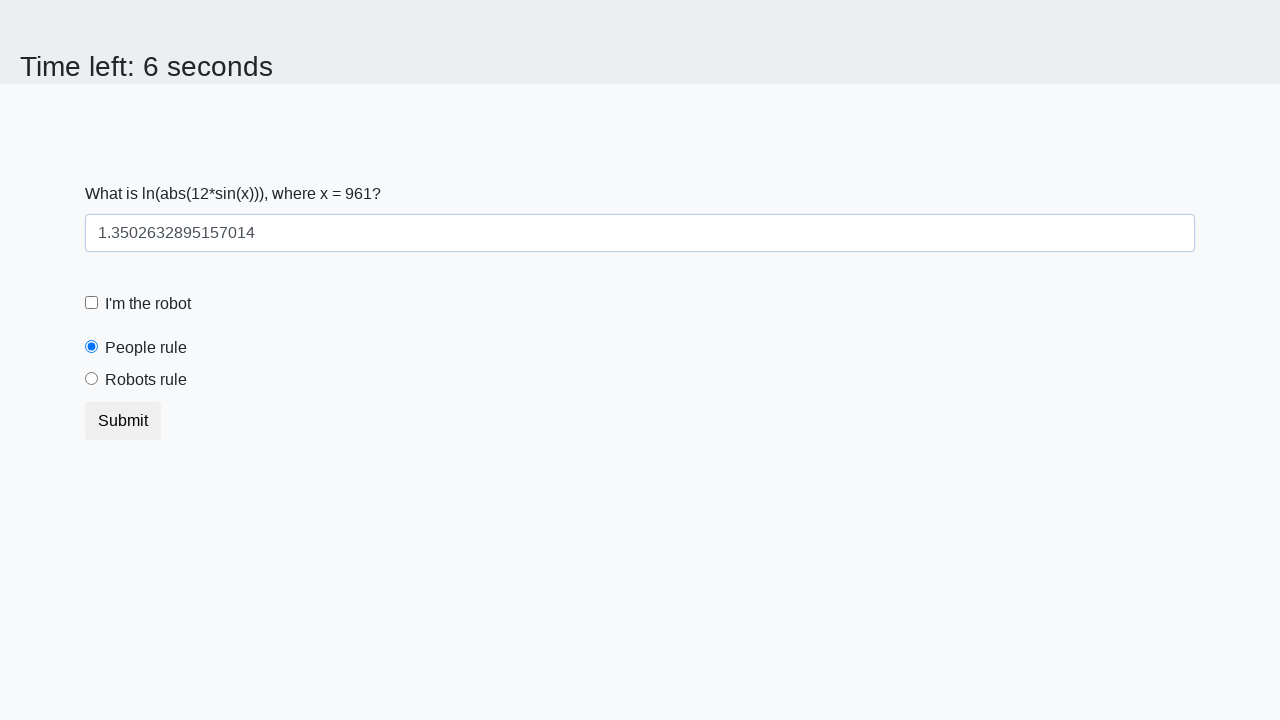

Checked the robot checkbox at (92, 303) on #robotCheckbox
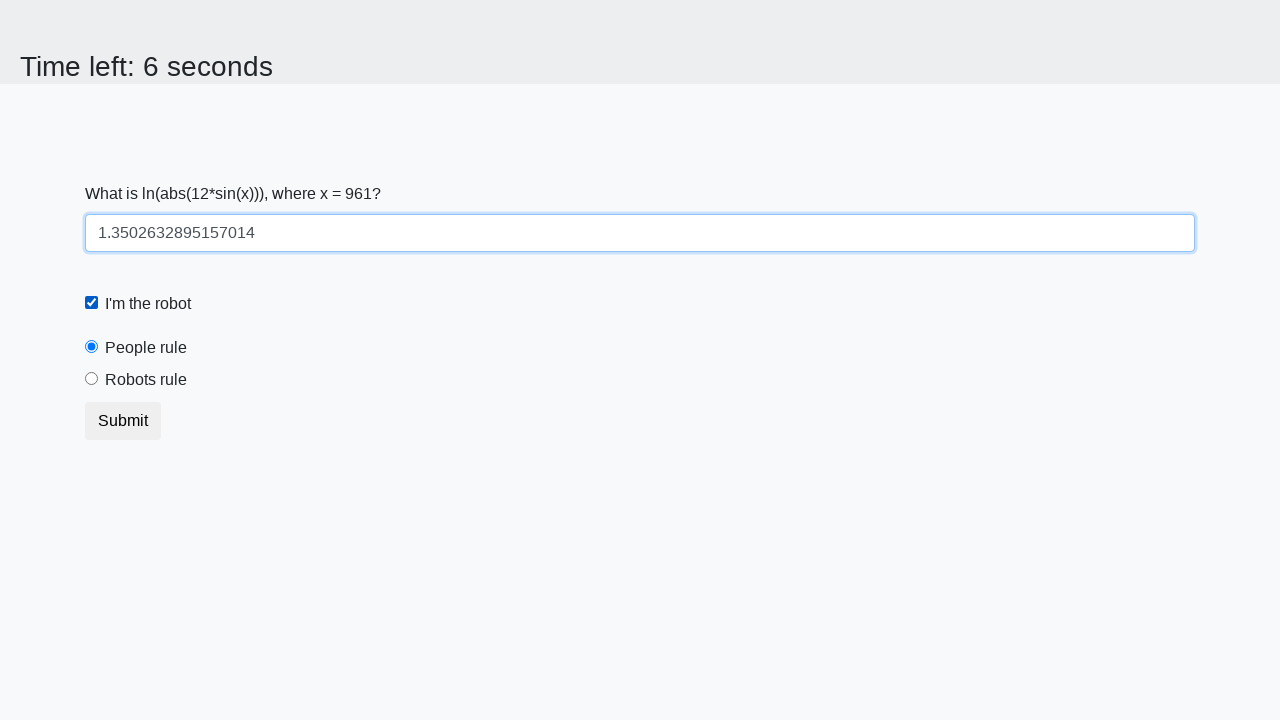

Selected the robots radio button at (92, 379) on [value='robots']
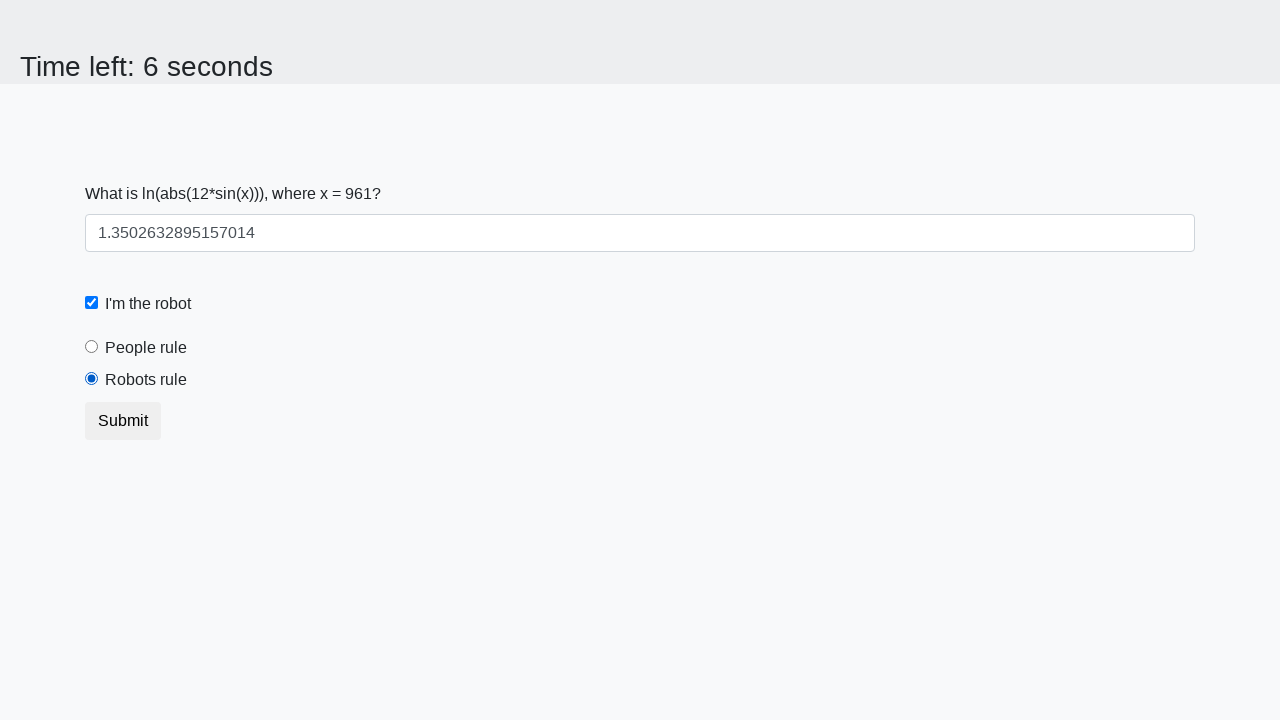

Clicked the submit button at (123, 421) on button.btn
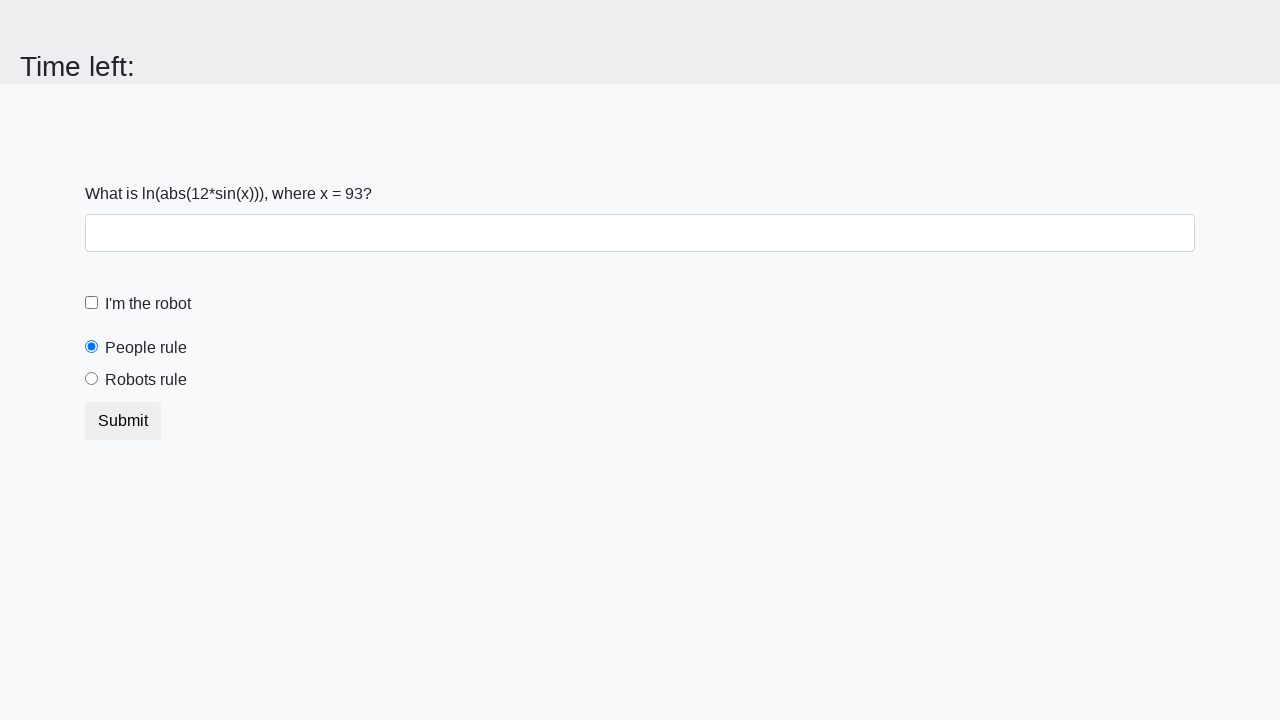

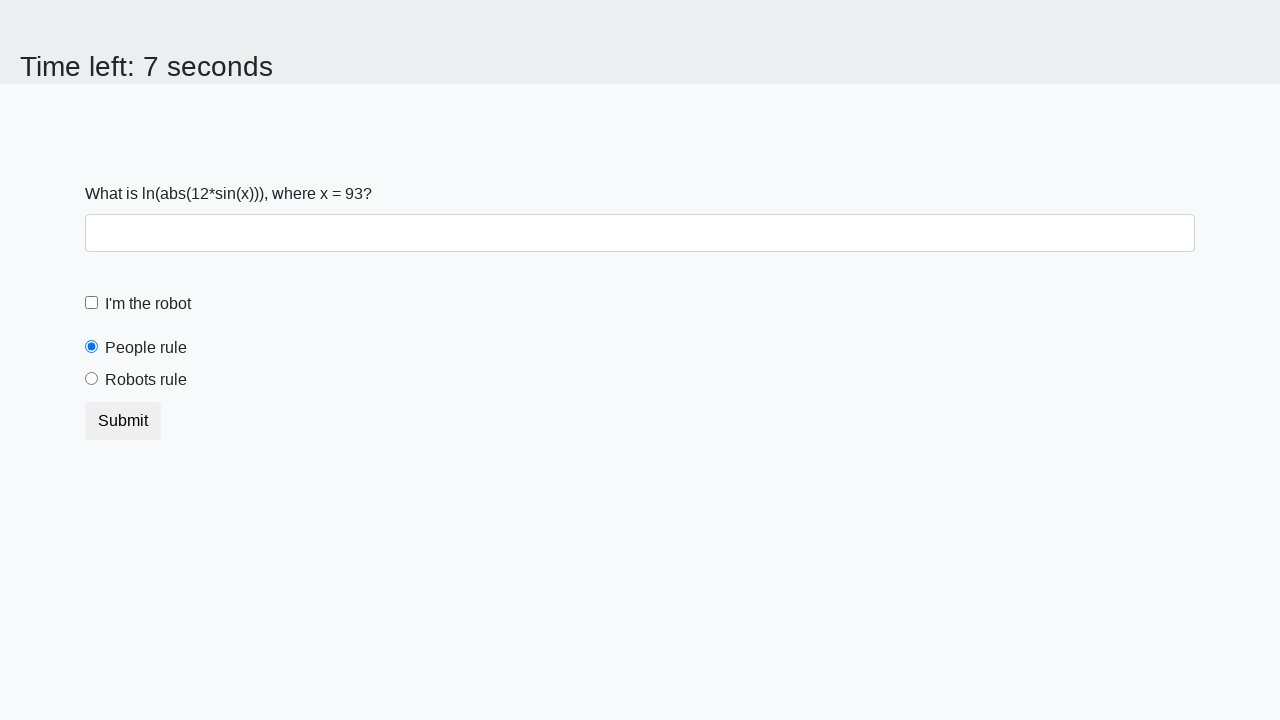